Tests drag and drop functionality by dragging an element from one location and dropping it to another target element on a demo page.

Starting URL: http://only-testing-blog.blogspot.in/2014/09/drag-and-drop.html

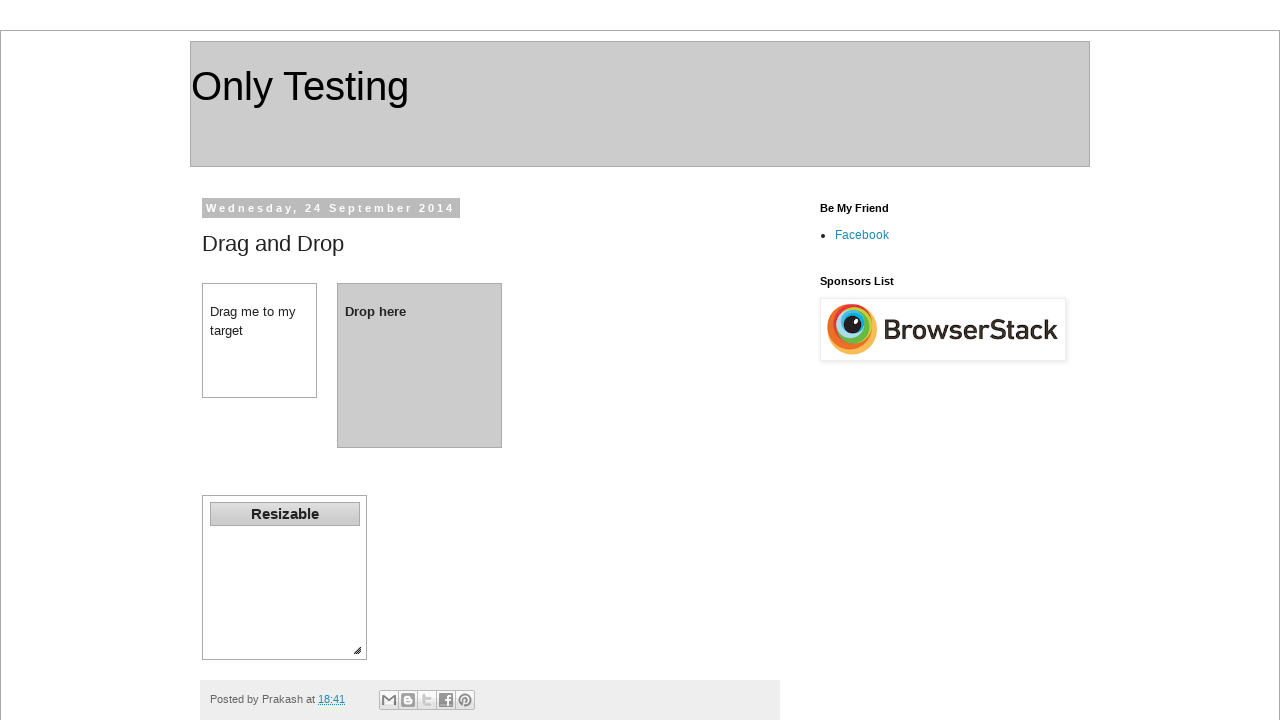

Navigated to drag and drop demo page
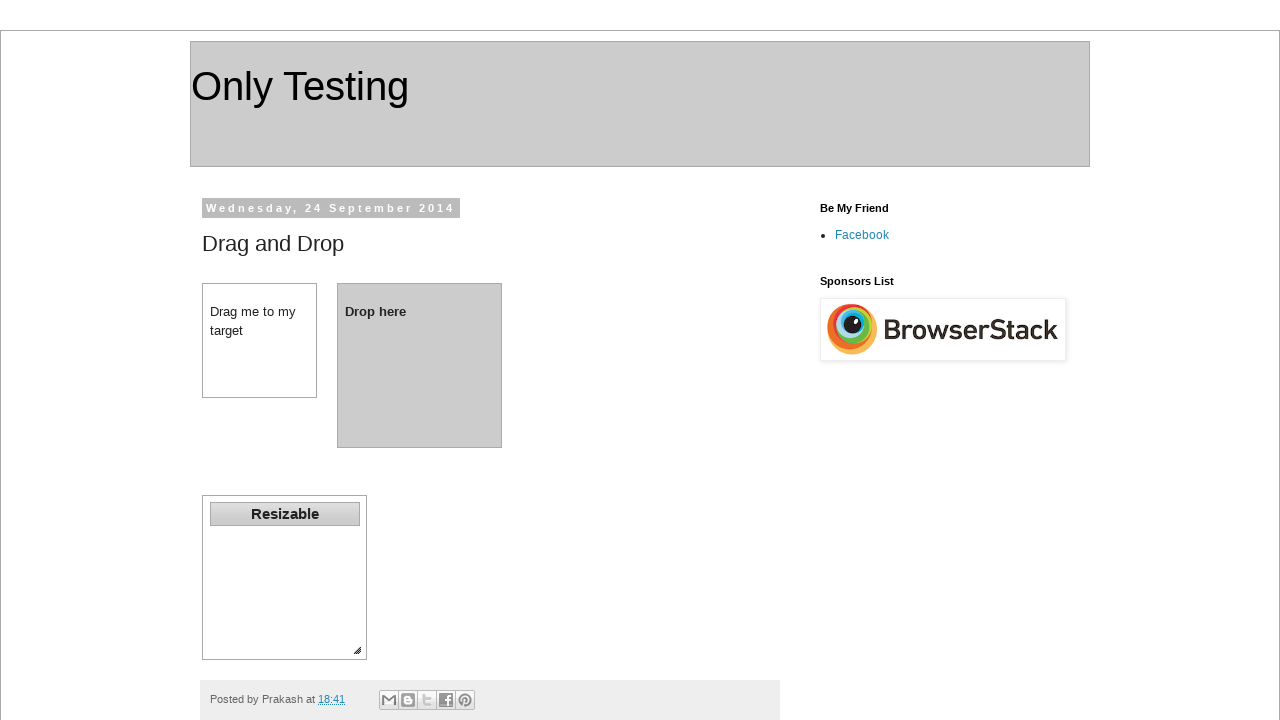

Drag element became visible
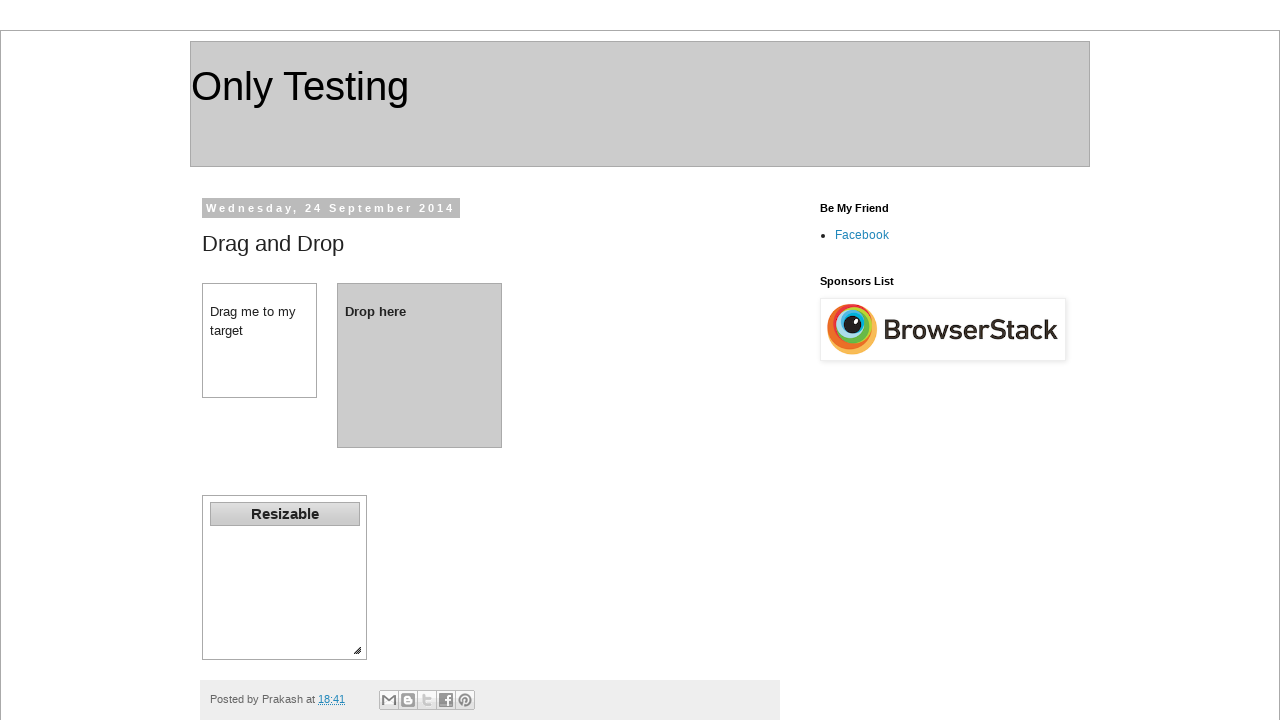

Located drag source element
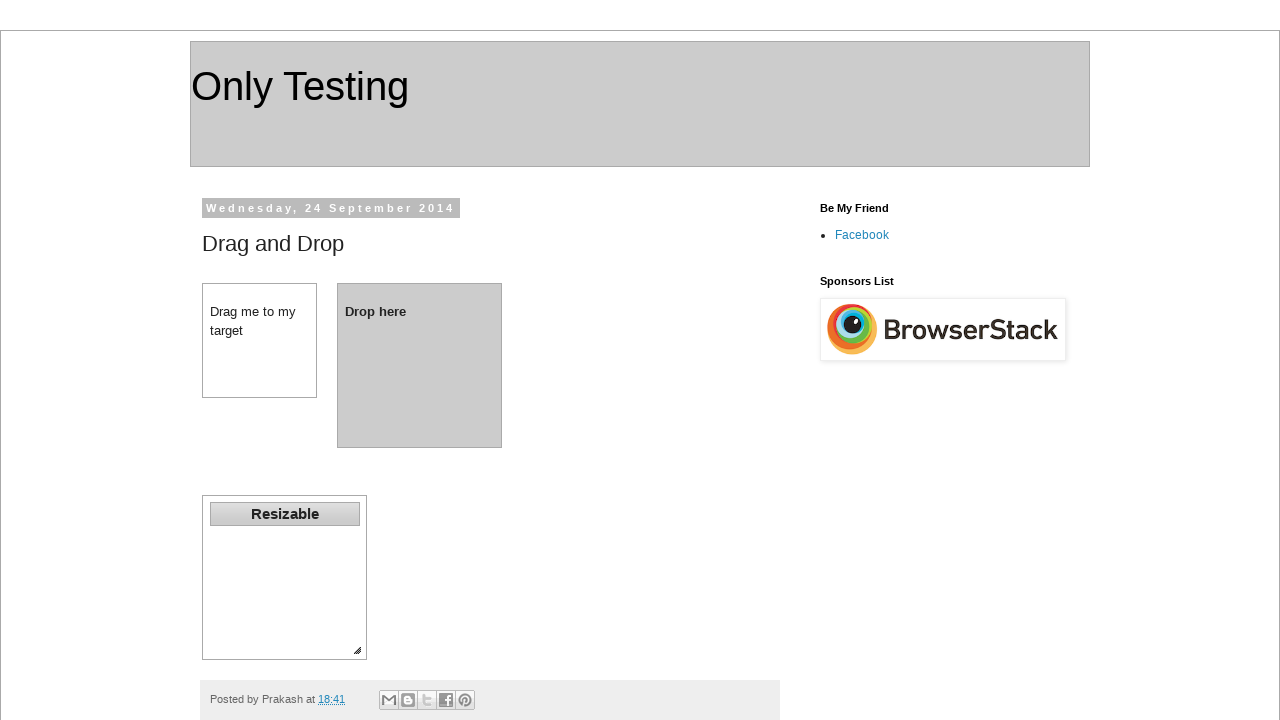

Located drop target element
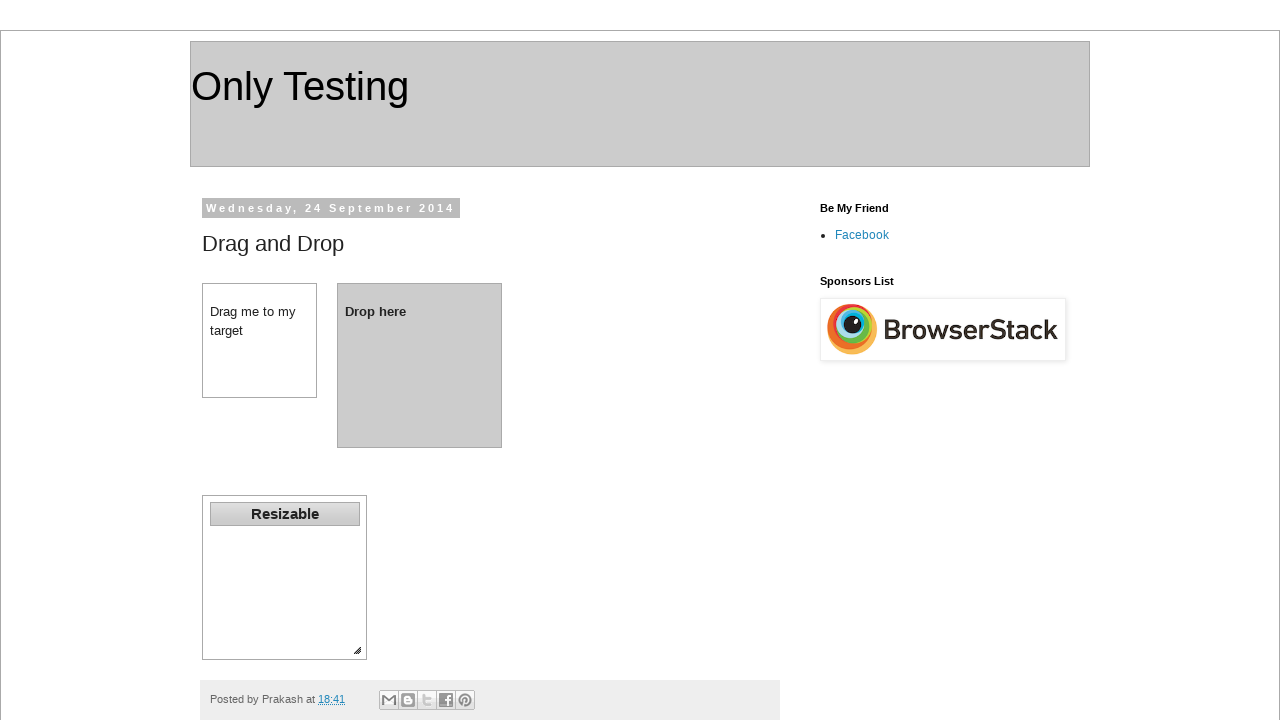

Dragged element from source and dropped it to target at (420, 365)
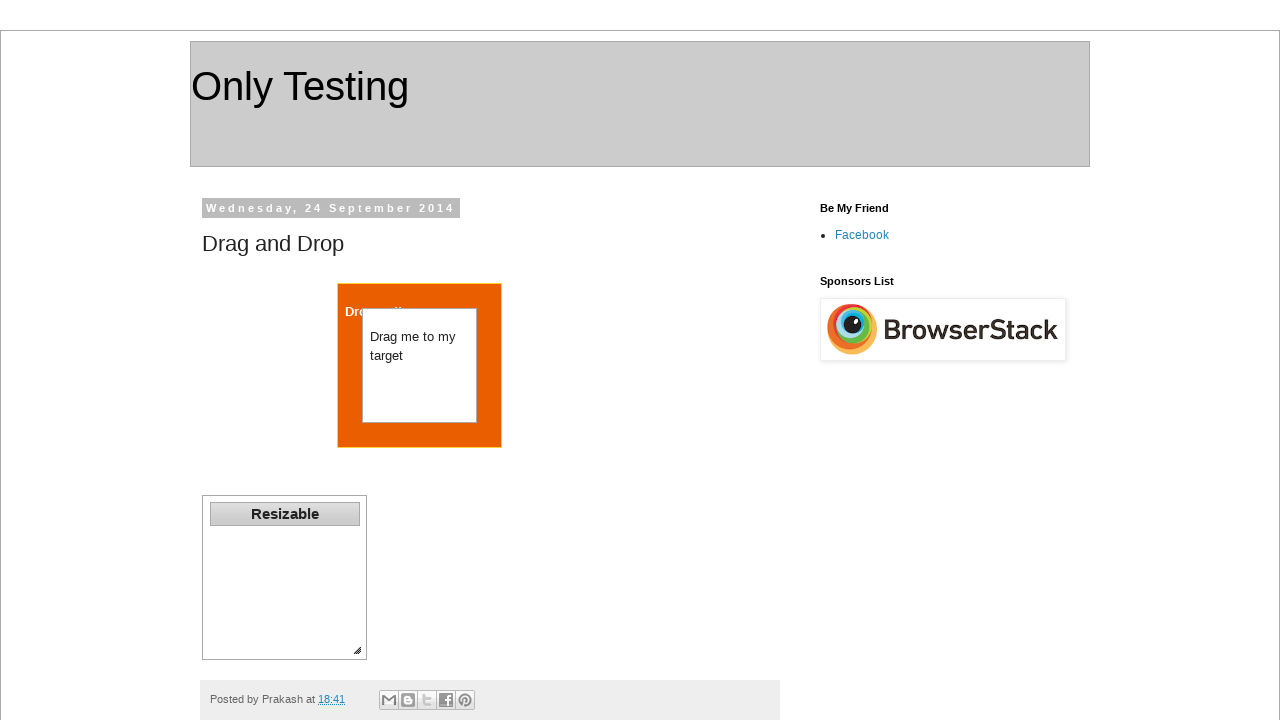

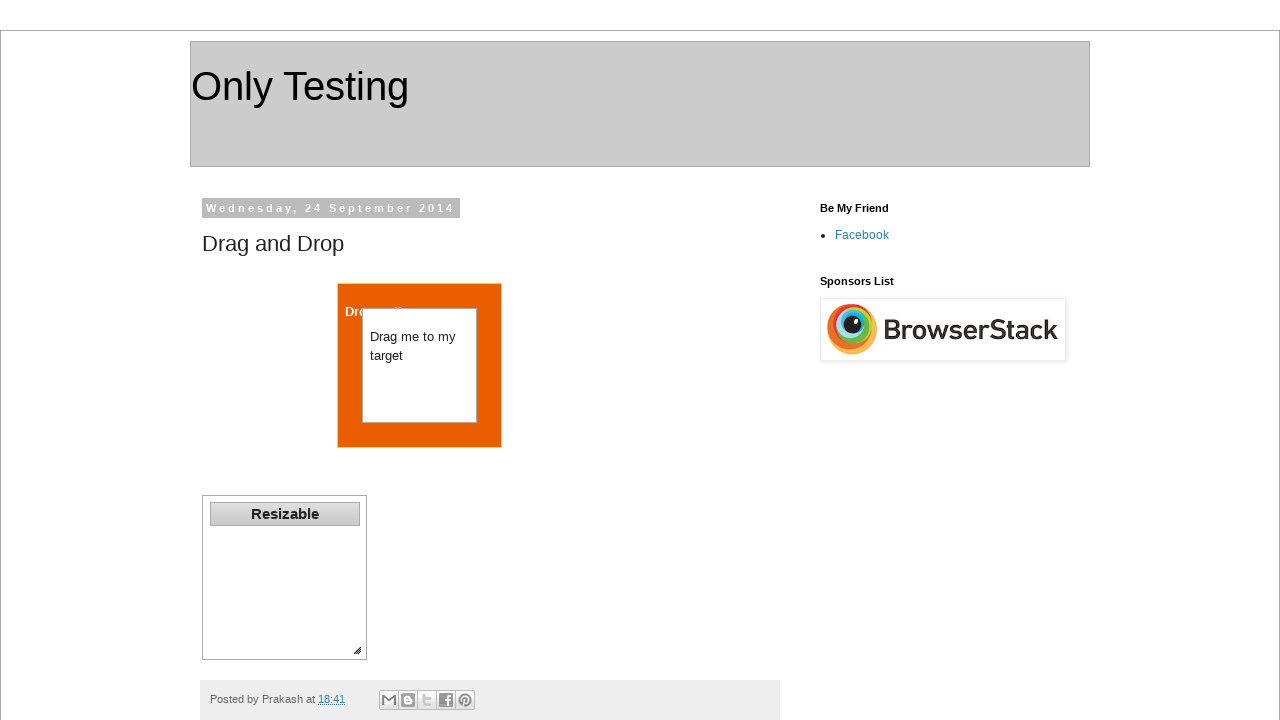